Tests that entering an empty string removes the todo item.

Starting URL: https://demo.playwright.dev/todomvc

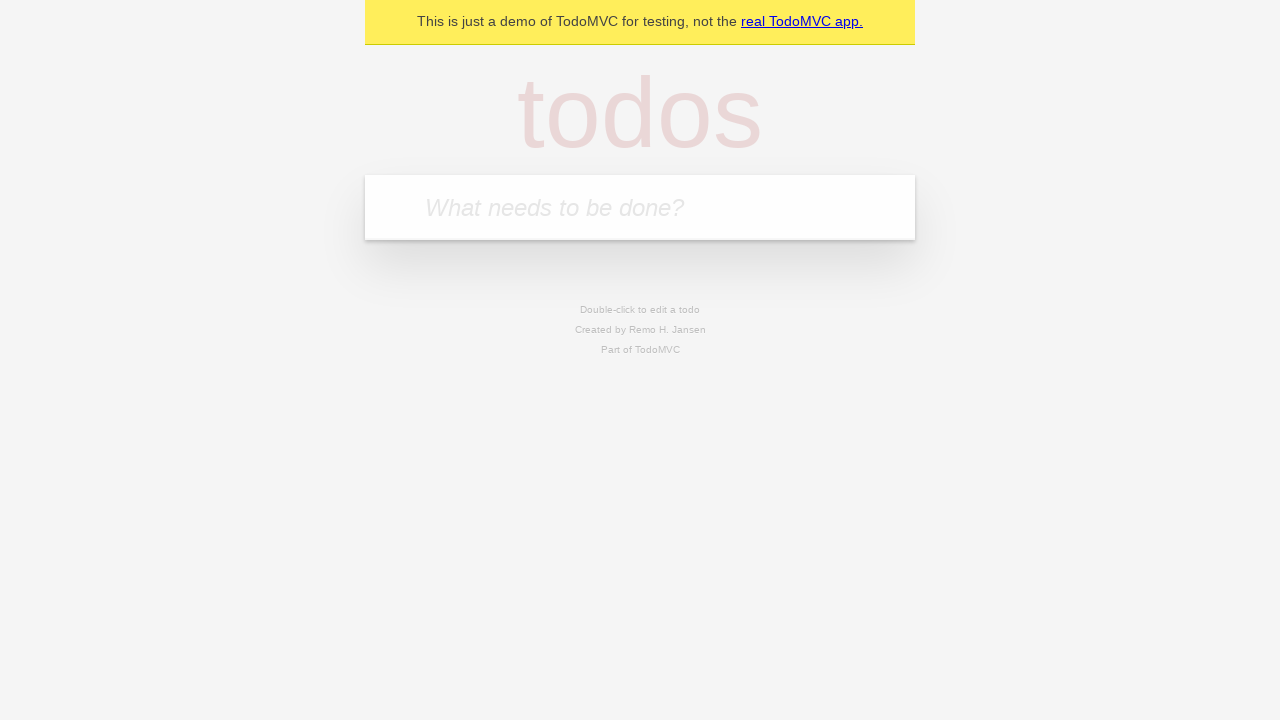

Filled first todo input with 'buy some cheese' on internal:attr=[placeholder="What needs to be done?"i]
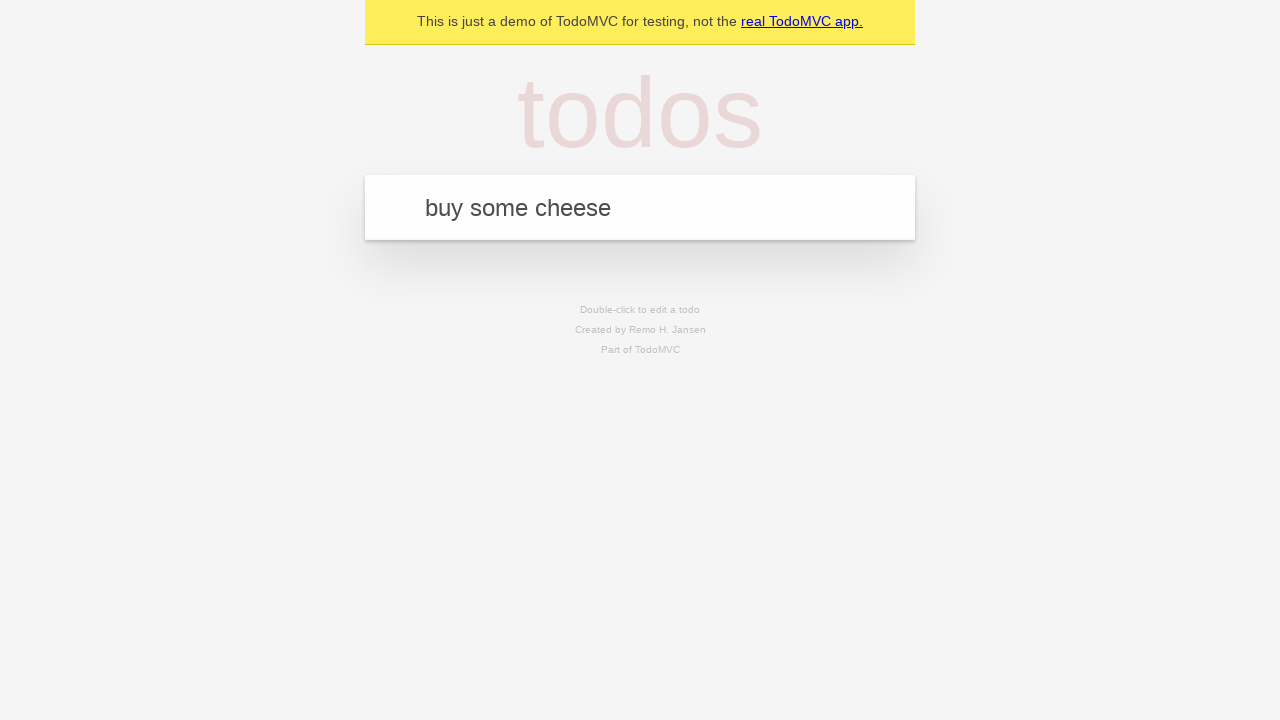

Pressed Enter to add first todo item on internal:attr=[placeholder="What needs to be done?"i]
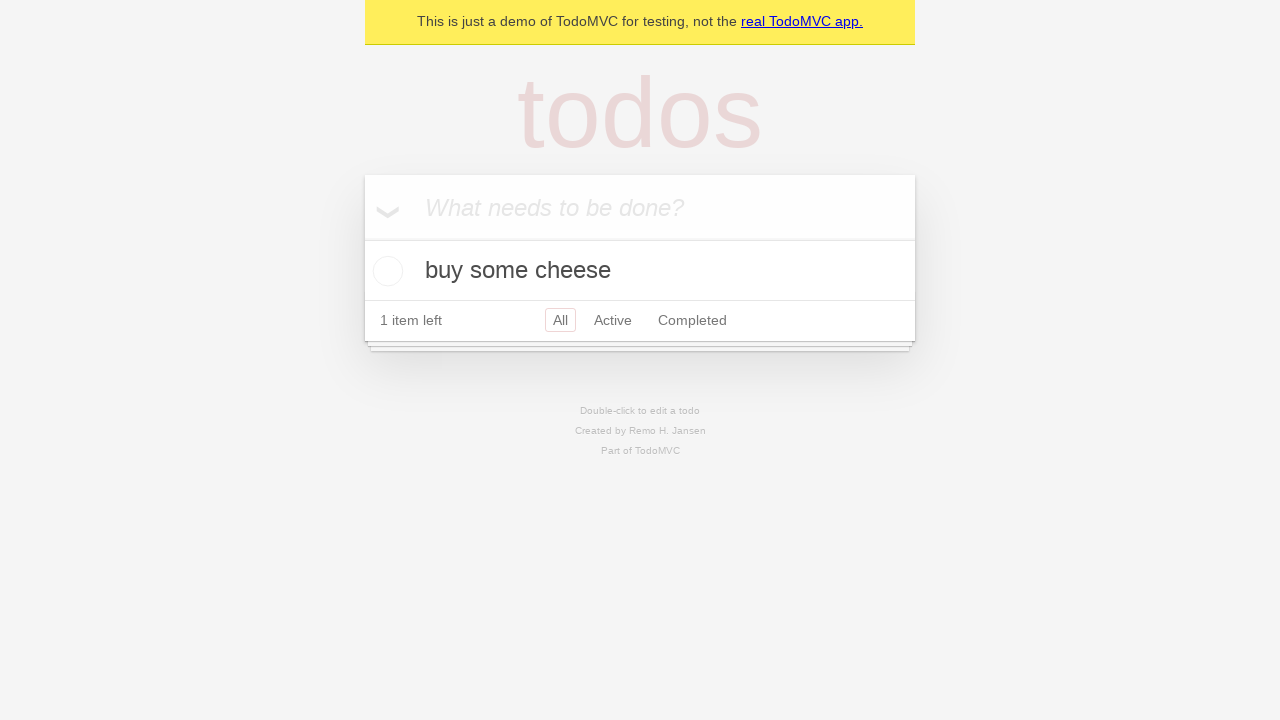

Filled second todo input with 'feed the cat' on internal:attr=[placeholder="What needs to be done?"i]
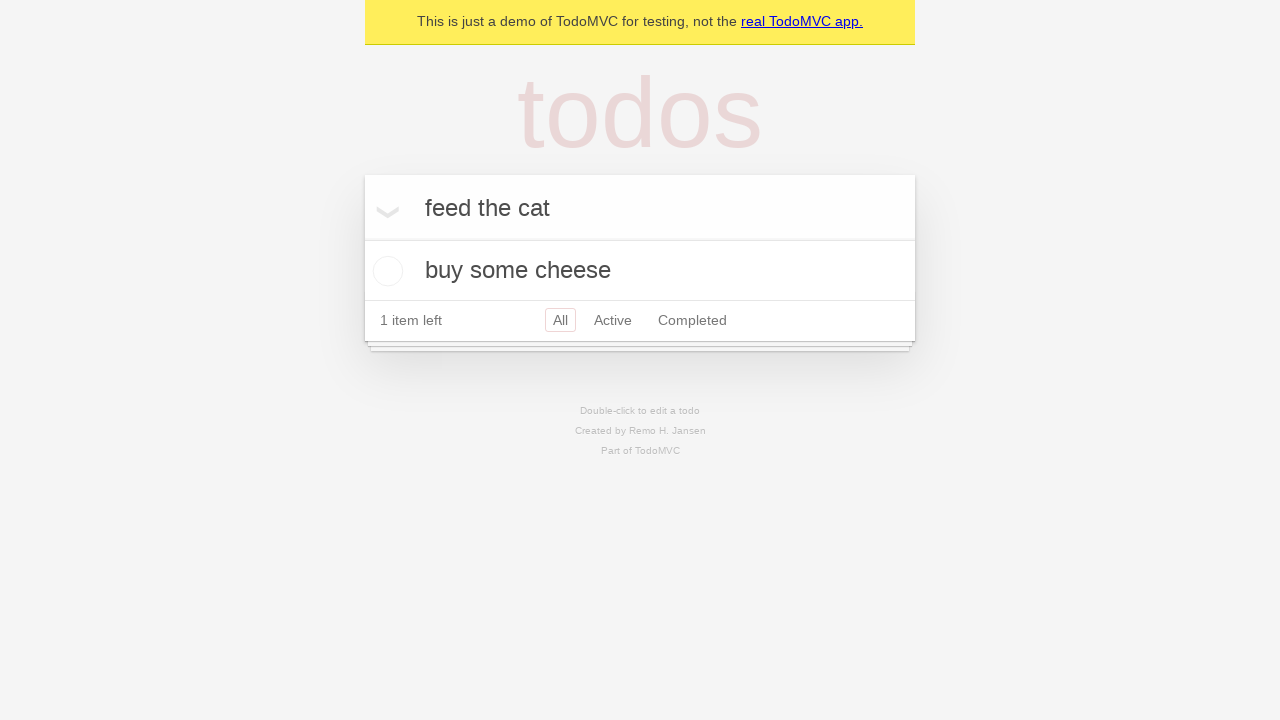

Pressed Enter to add second todo item on internal:attr=[placeholder="What needs to be done?"i]
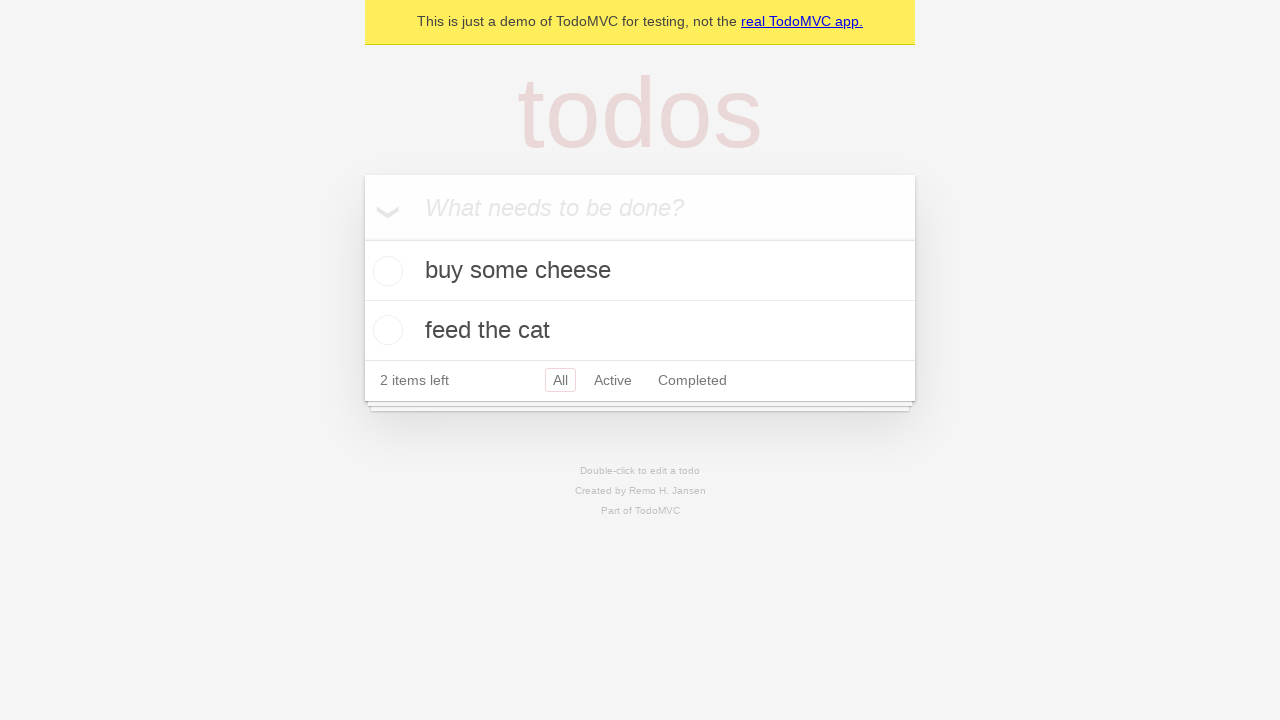

Filled third todo input with 'book a doctors appointment' on internal:attr=[placeholder="What needs to be done?"i]
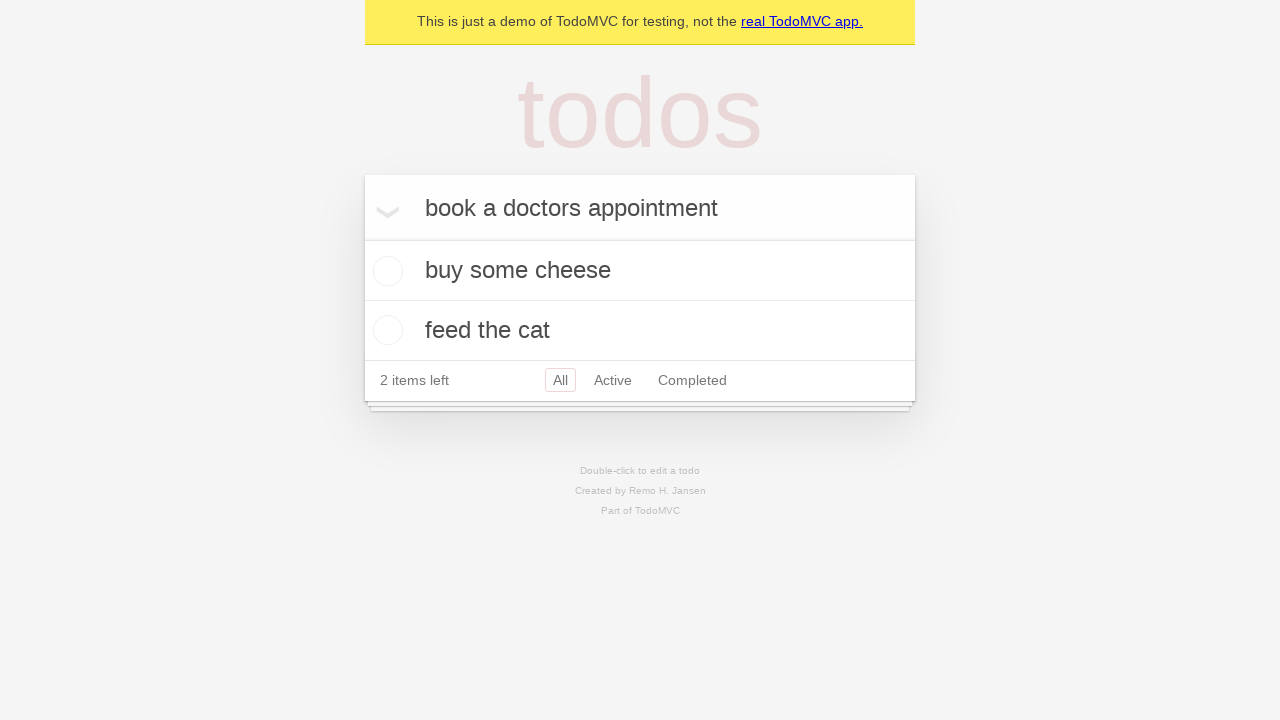

Pressed Enter to add third todo item on internal:attr=[placeholder="What needs to be done?"i]
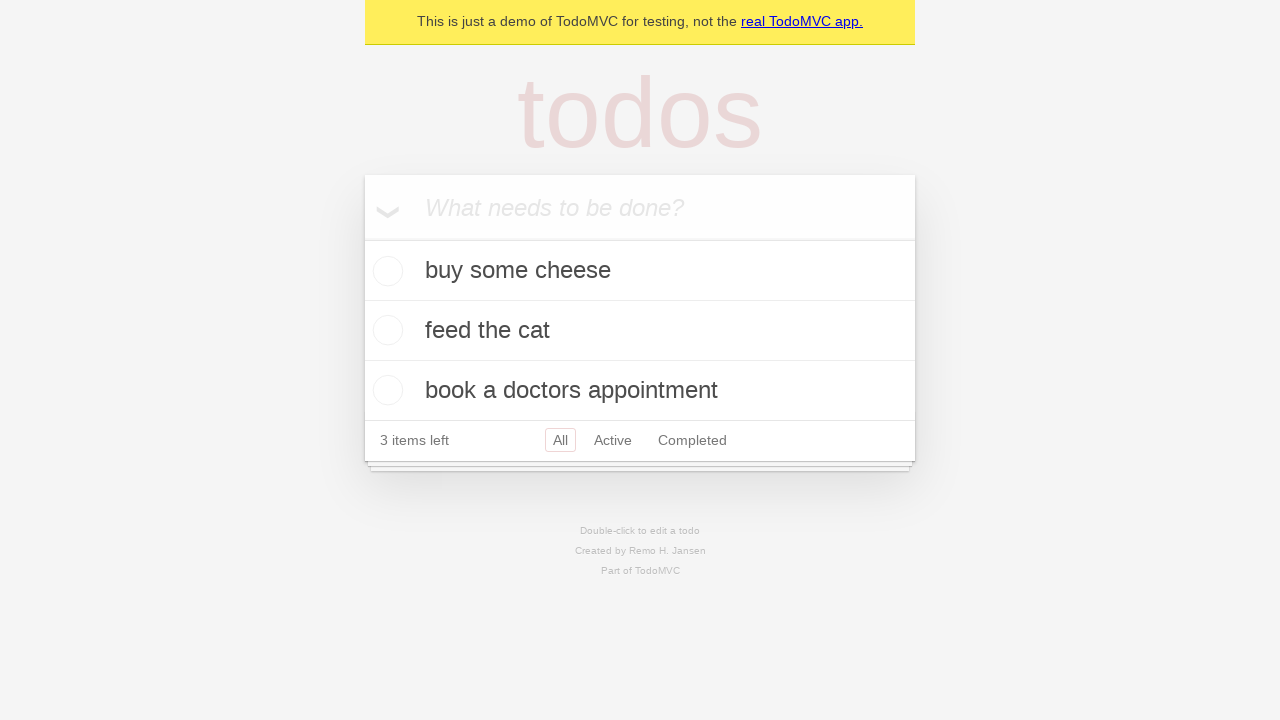

Double-clicked second todo item to enter edit mode at (640, 331) on internal:testid=[data-testid="todo-item"s] >> nth=1
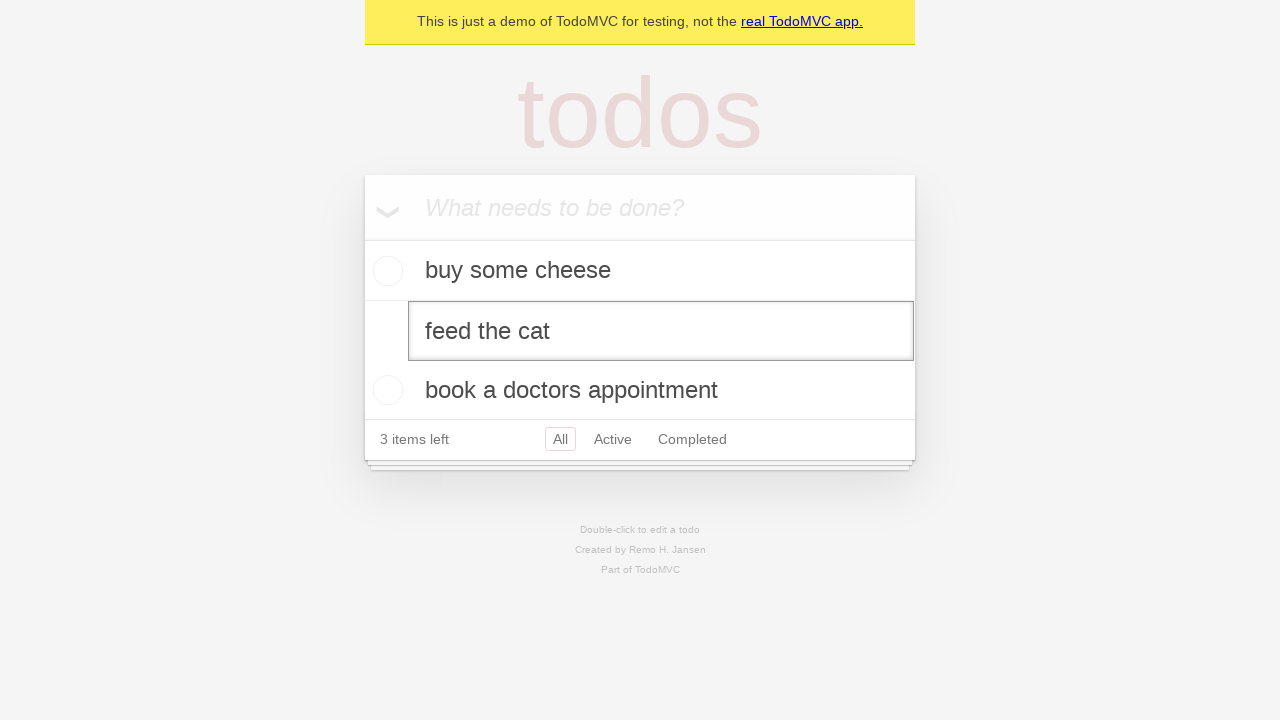

Cleared the todo item text field on internal:testid=[data-testid="todo-item"s] >> nth=1 >> internal:role=textbox[nam
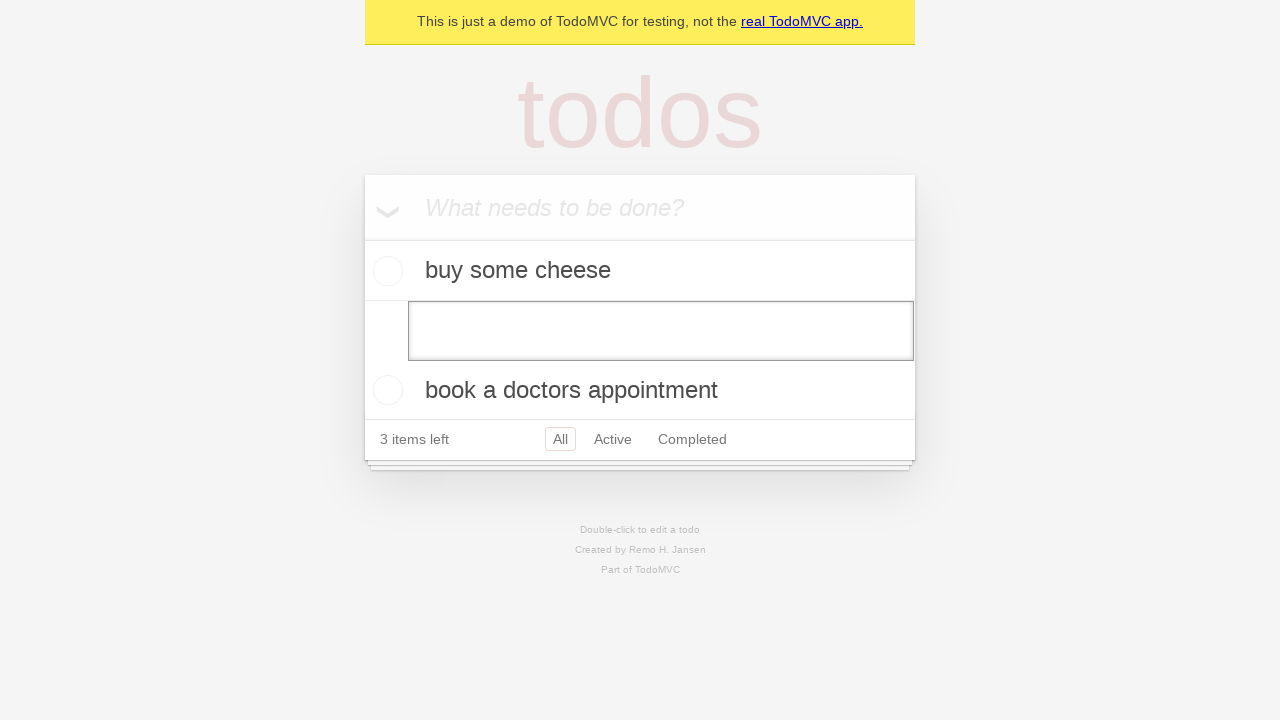

Pressed Enter to submit empty text, removing the todo item on internal:testid=[data-testid="todo-item"s] >> nth=1 >> internal:role=textbox[nam
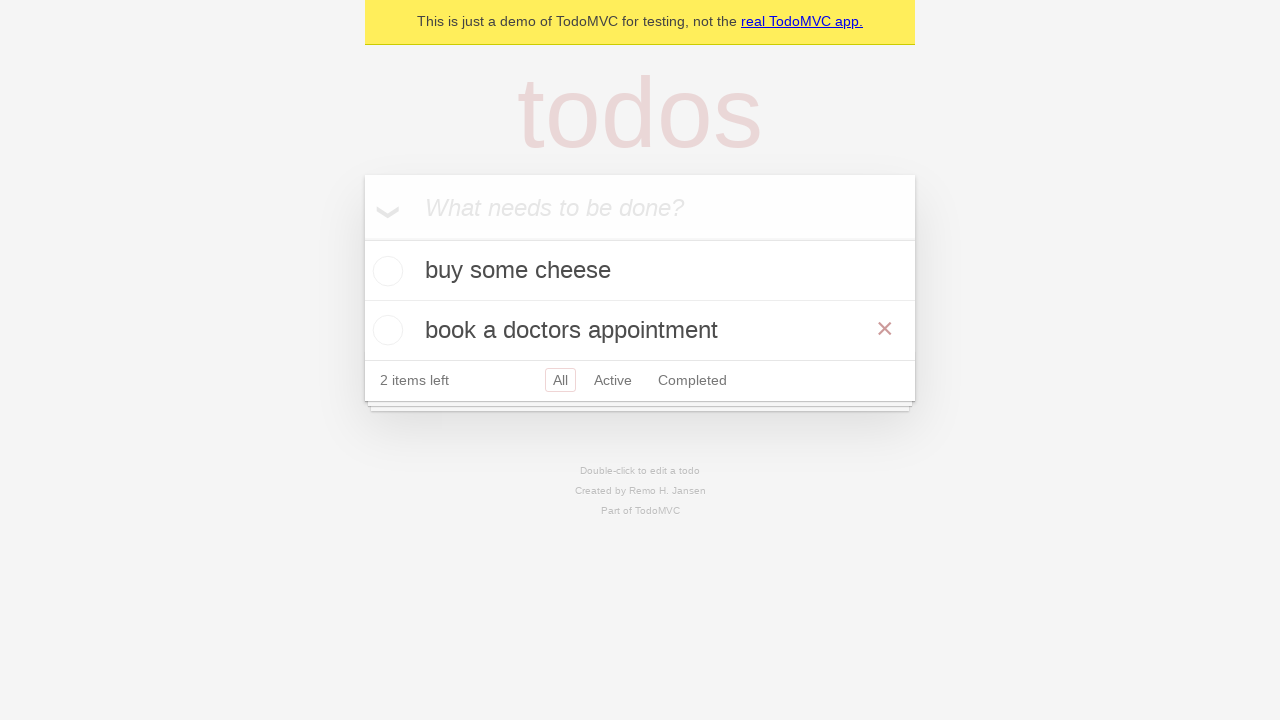

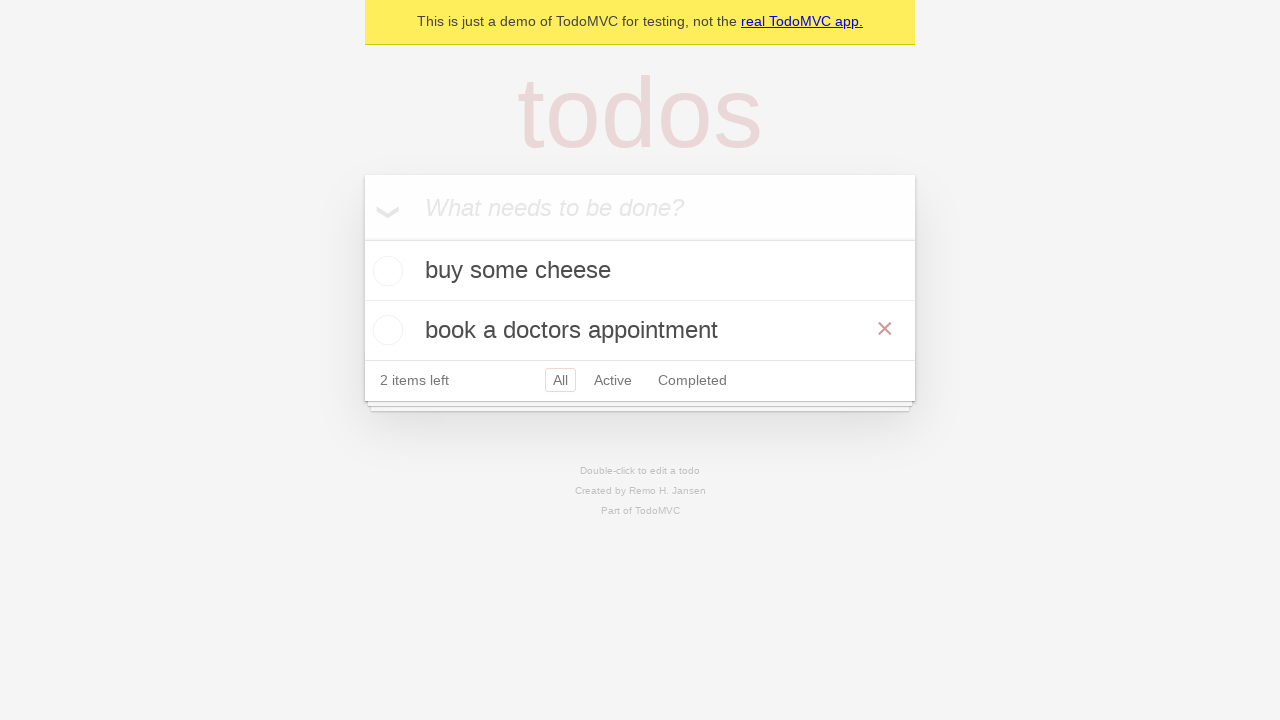